Tests JavaScript prompt box functionality by clicking a button to trigger a prompt, entering text, accepting it, then triggering another prompt and dismissing it.

Starting URL: https://www.hyrtutorials.com/p/alertsdemo.html

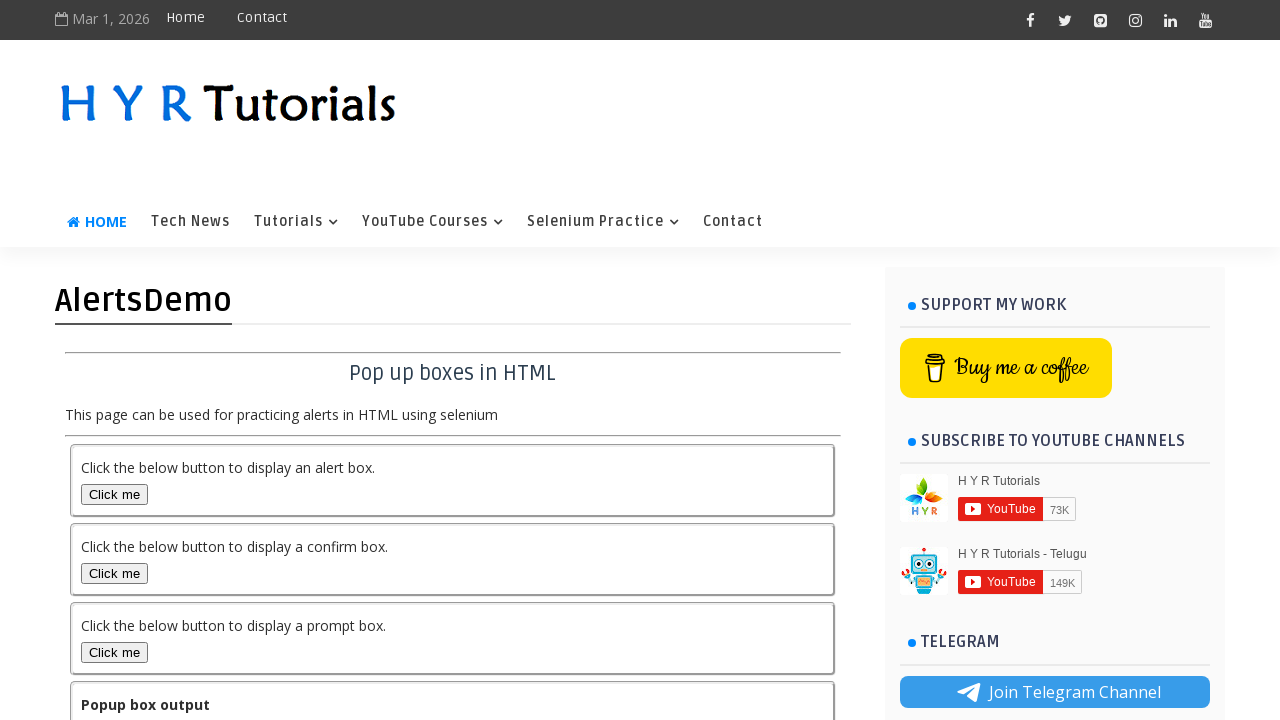

Clicked promptBox button to trigger first prompt at (114, 652) on #promptBox
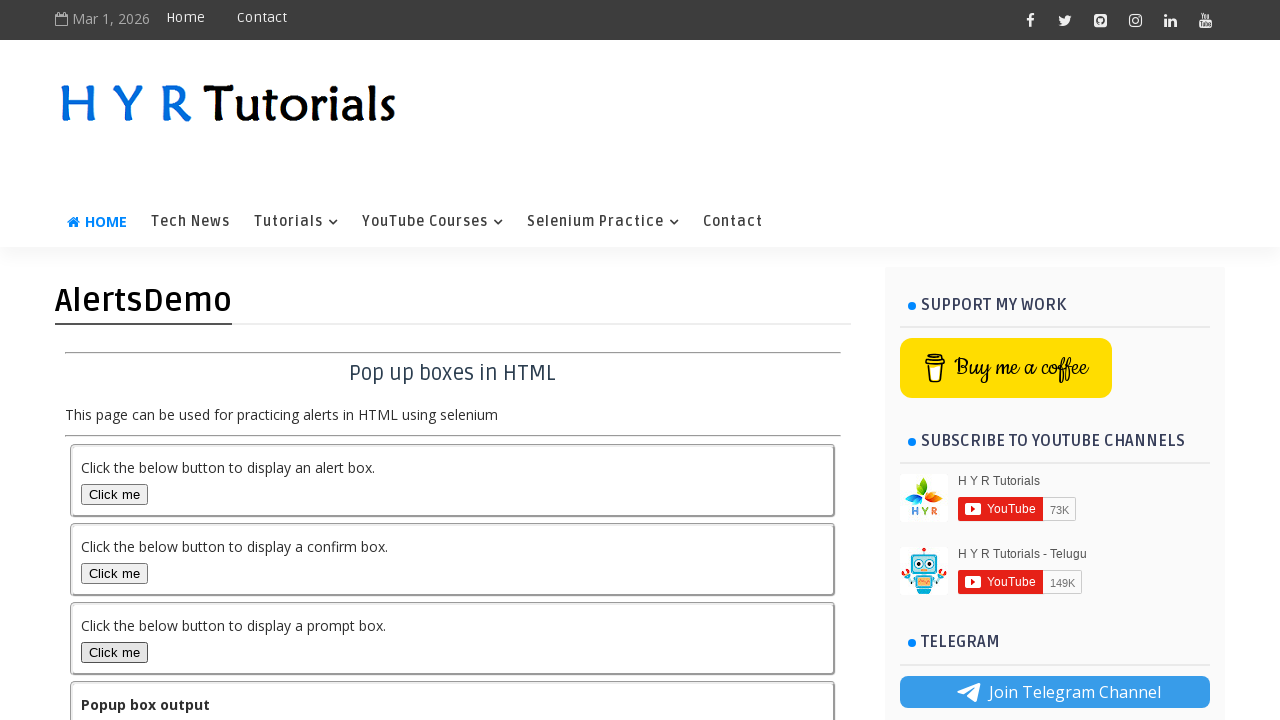

Set up dialog handler for prompt dialogs
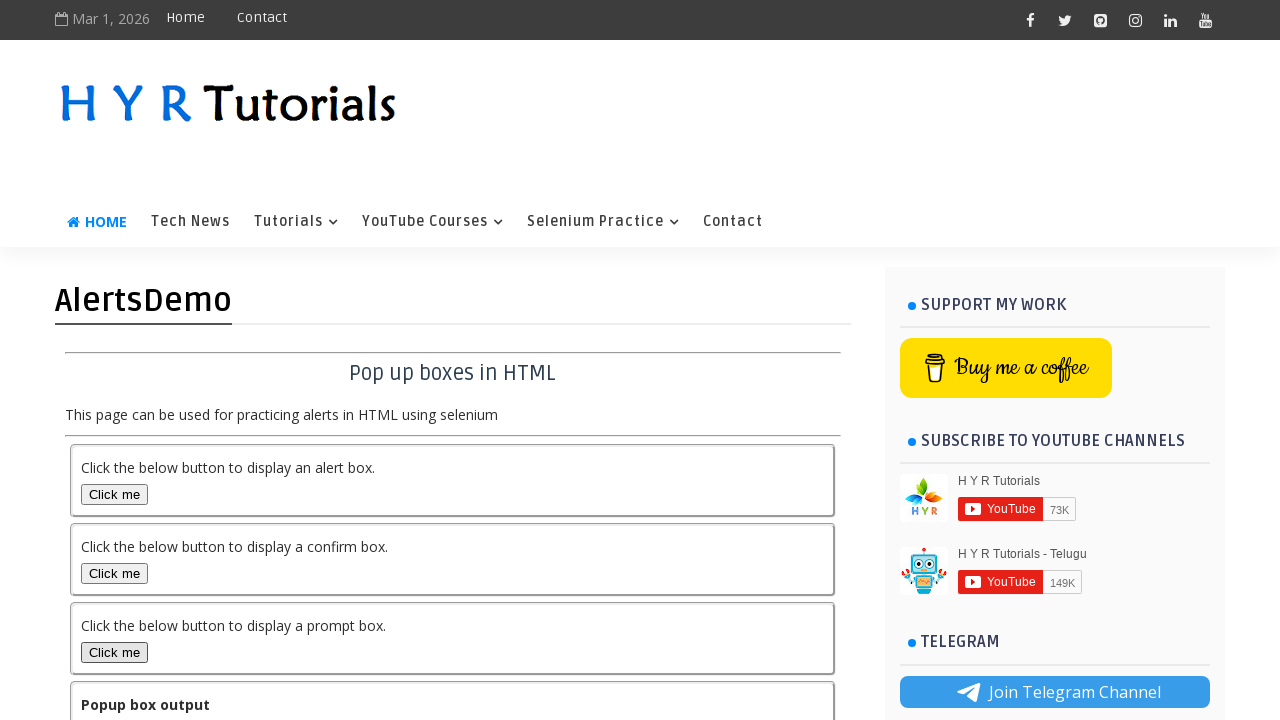

Registered handler for first prompt dialog
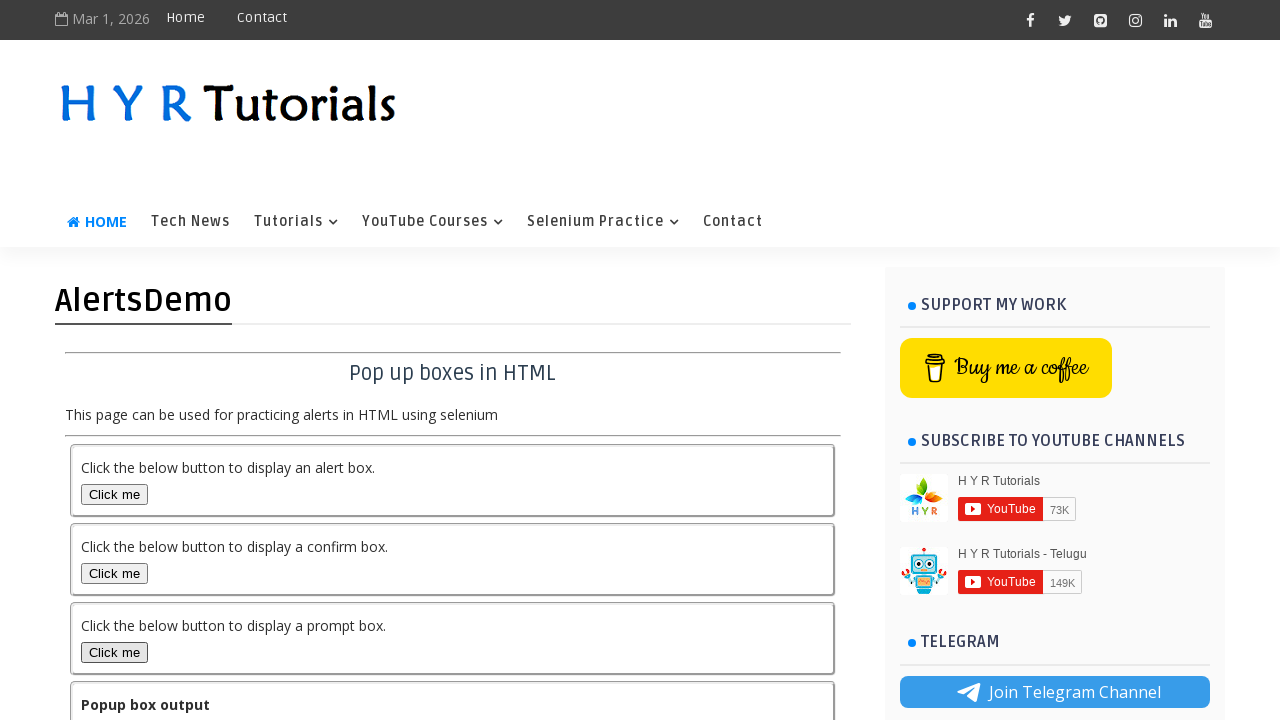

Clicked promptBox button to trigger first prompt dialog at (114, 652) on #promptBox
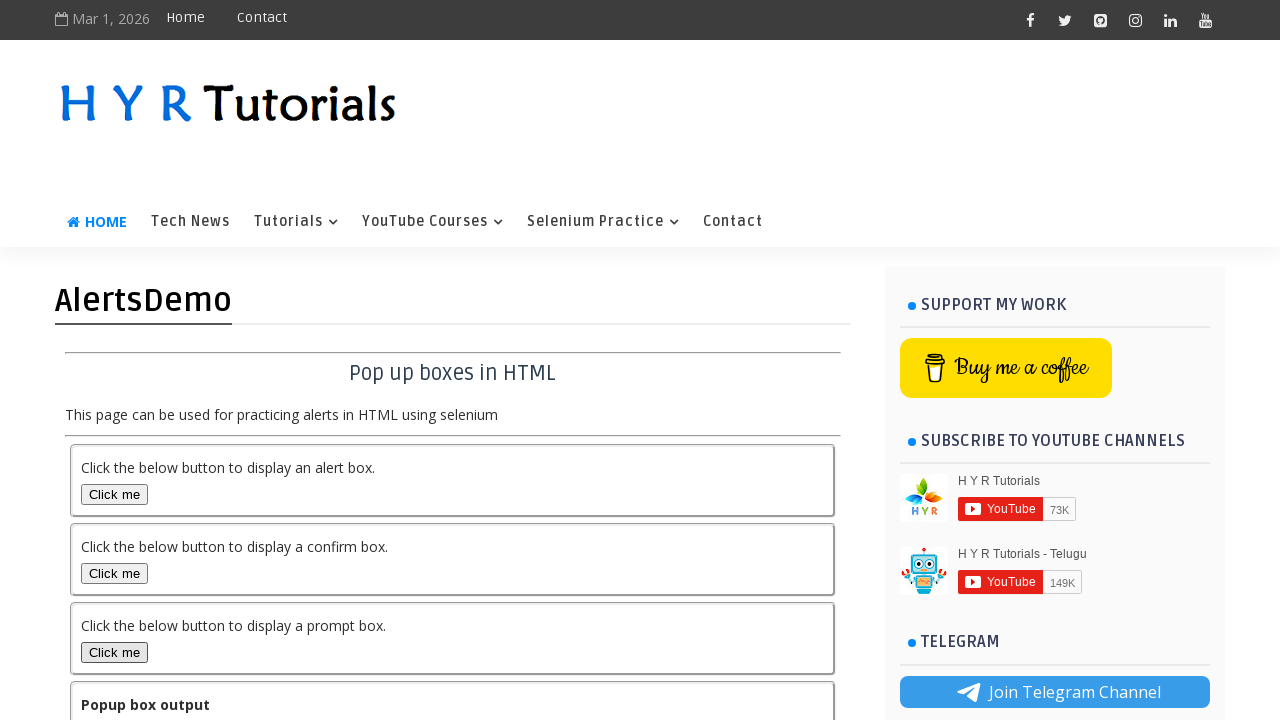

Output element loaded after accepting first prompt with text 'saikumar'
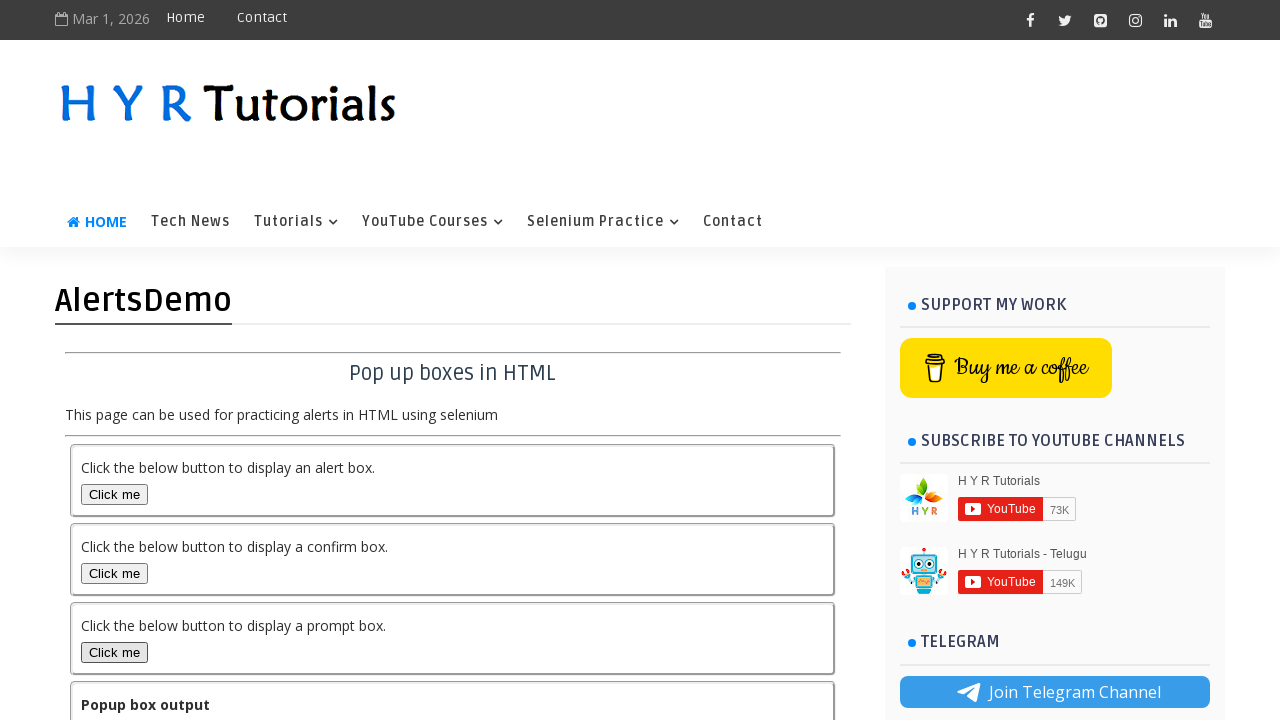

Registered handler for second prompt dialog to dismiss it
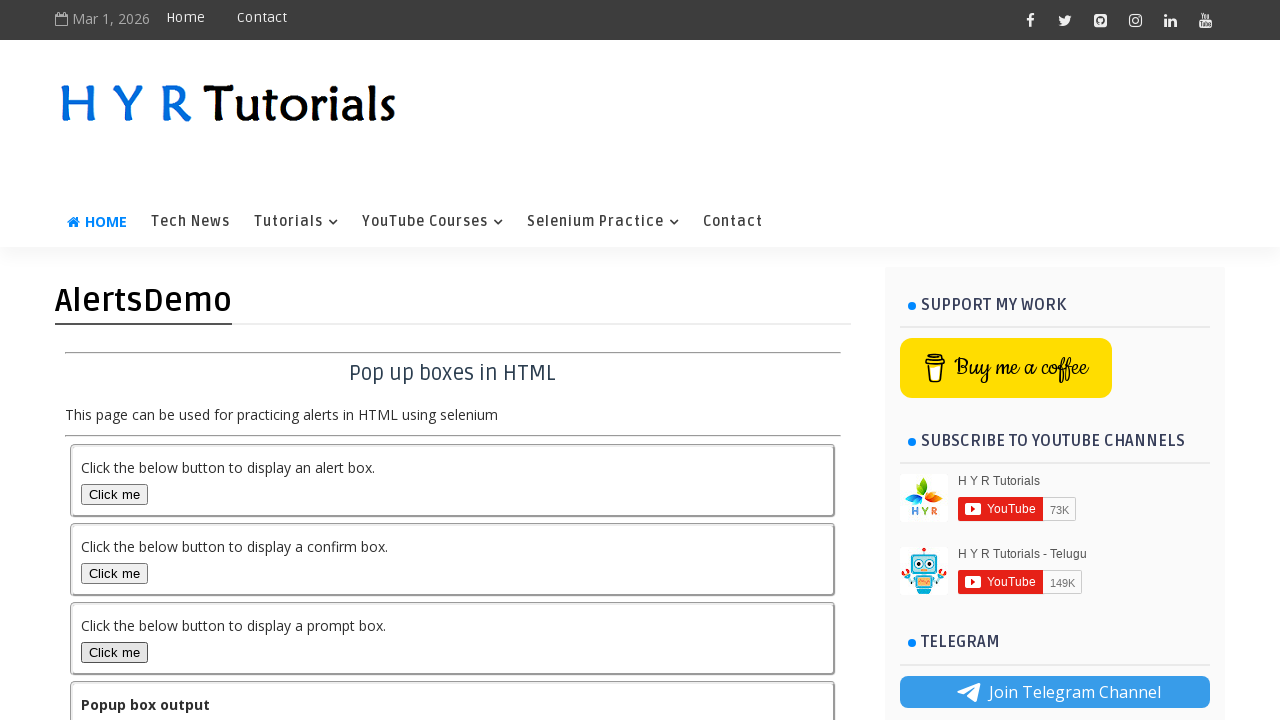

Clicked promptBox button to trigger second prompt dialog at (114, 652) on #promptBox
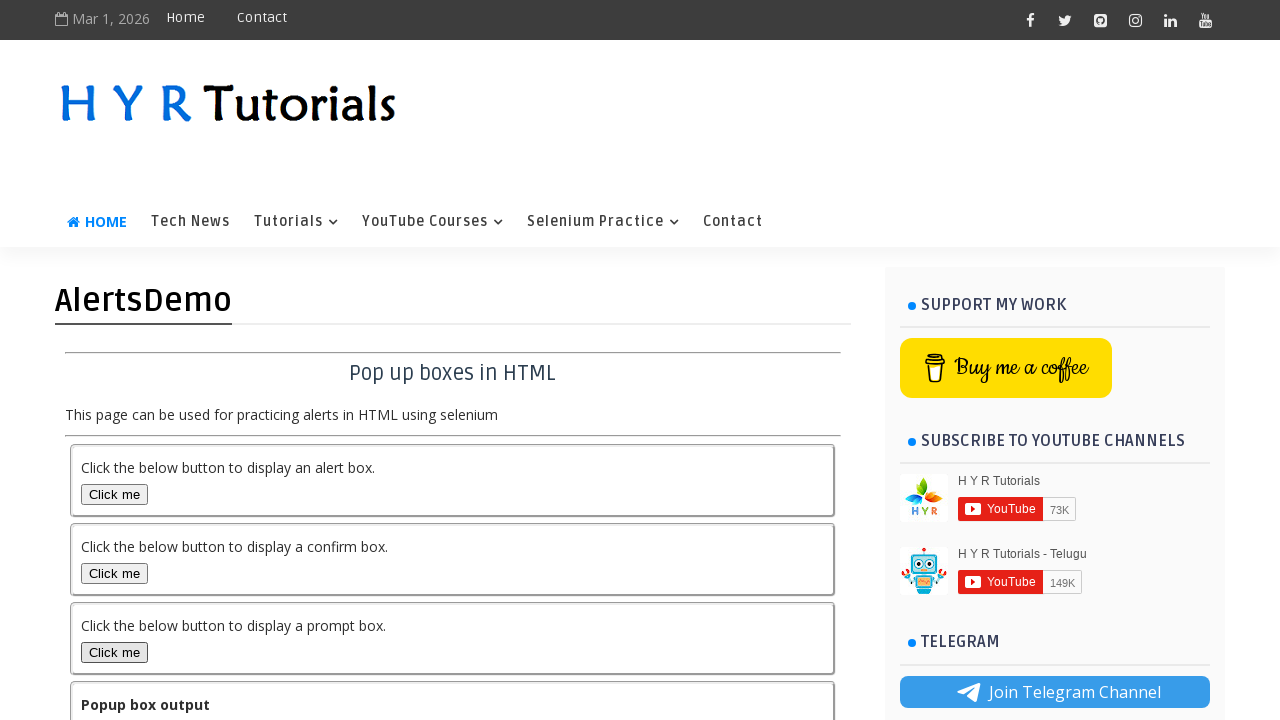

Output element updated after dismissing second prompt
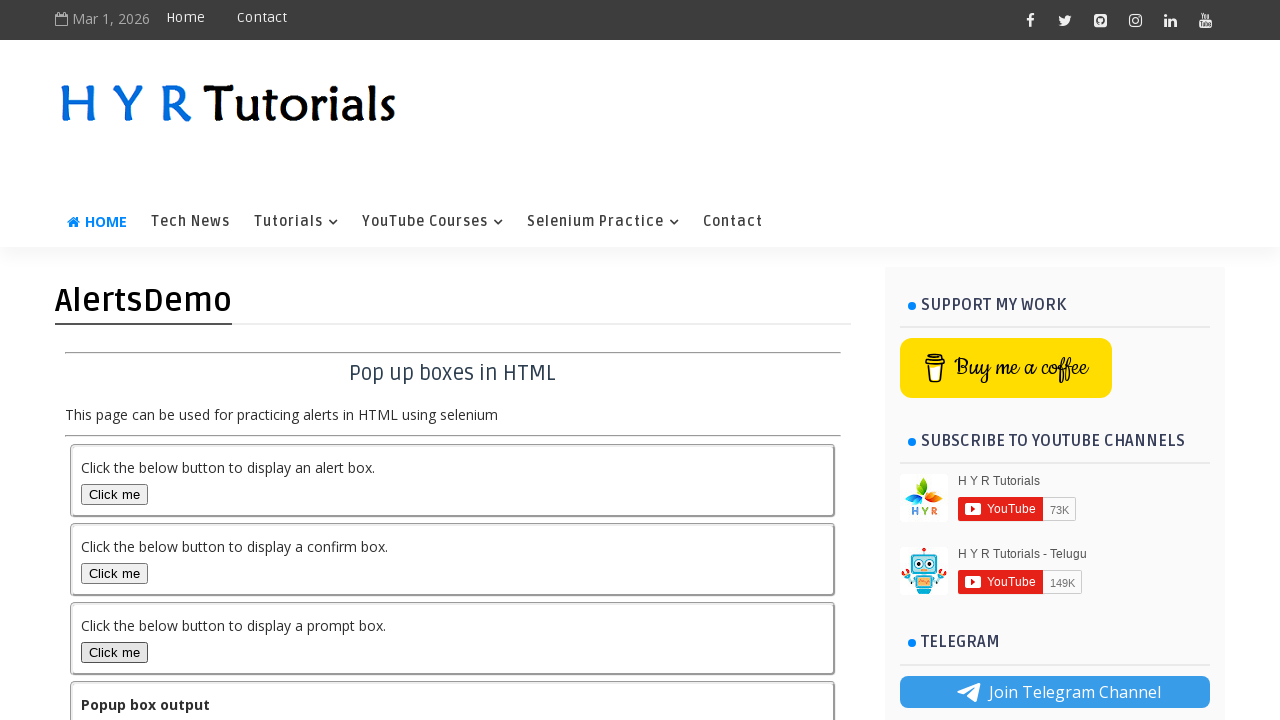

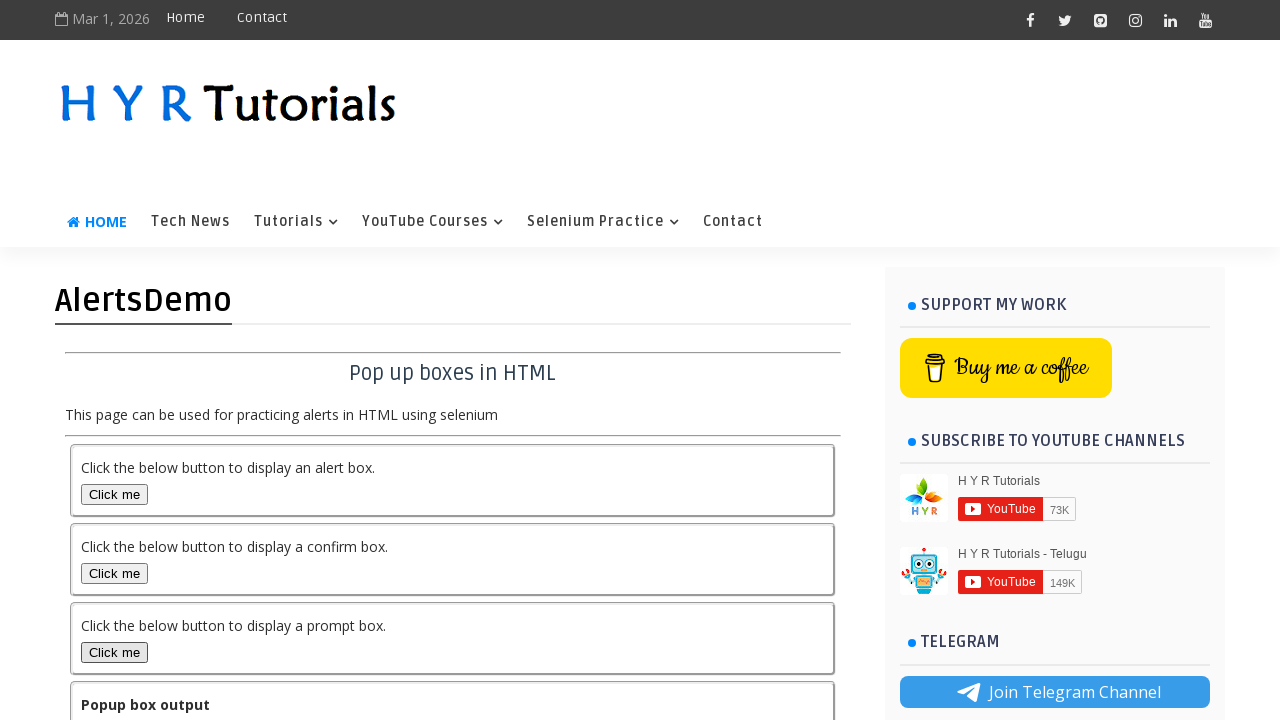